Navigates to Spotify's homepage and verifies the page loads by checking the current URL

Starting URL: https://open.spotify.com/

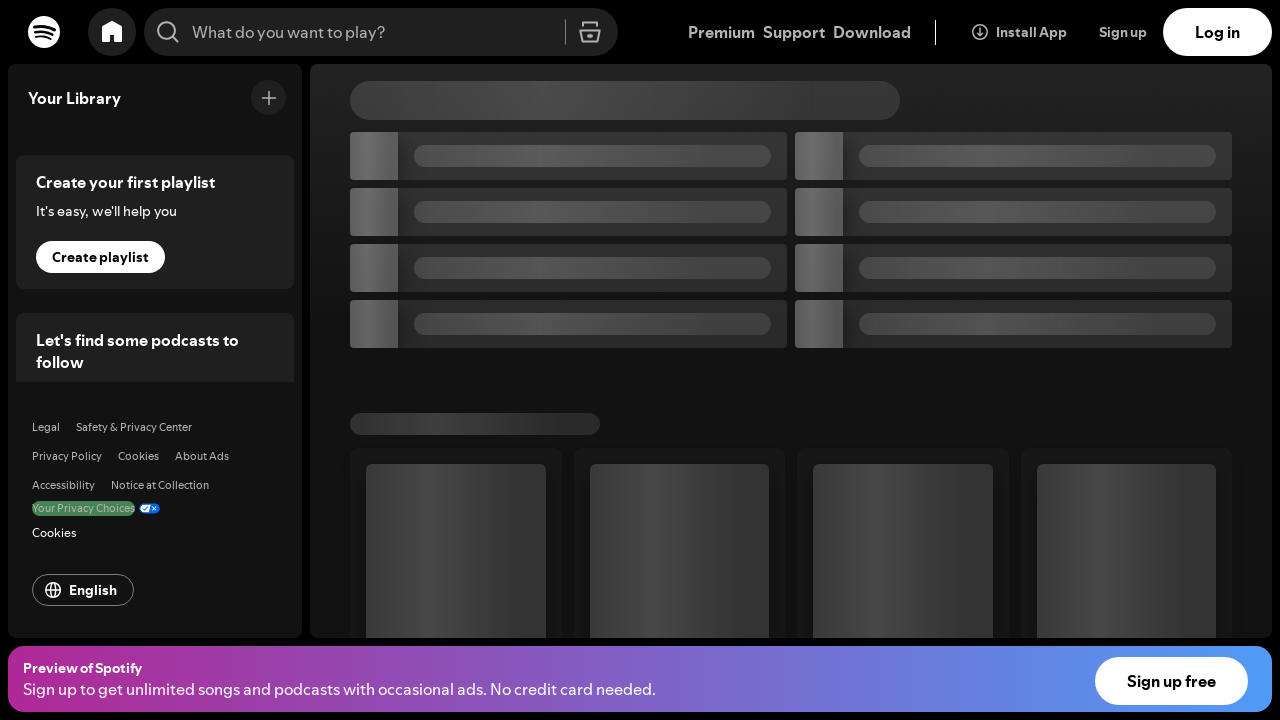

Waited for page DOM content to load
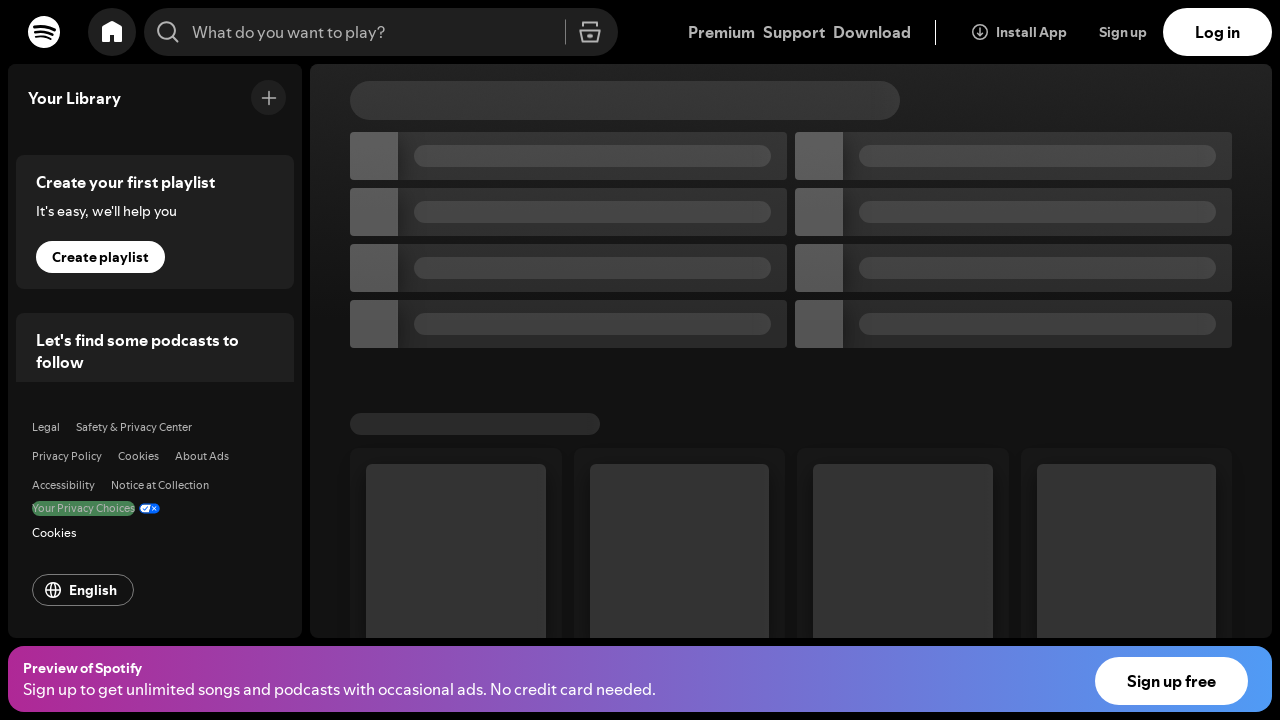

Retrieved current page URL
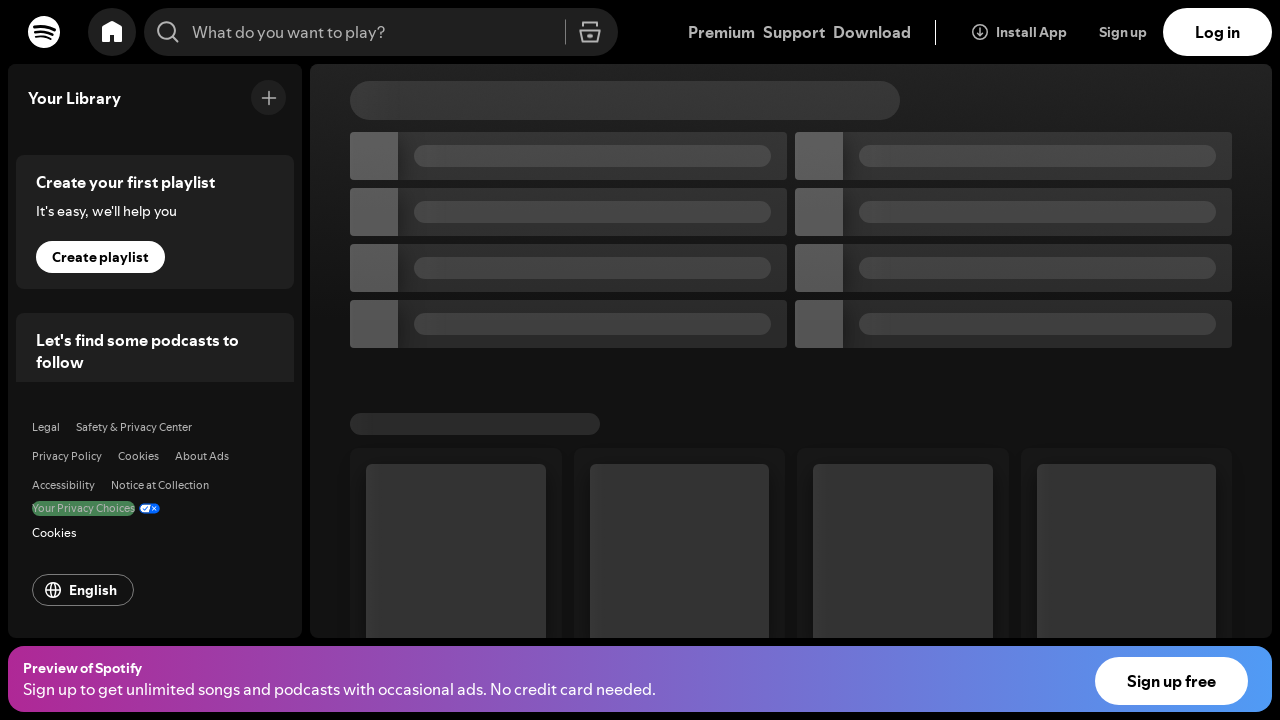

Verified URL is https://open.spotify.com/
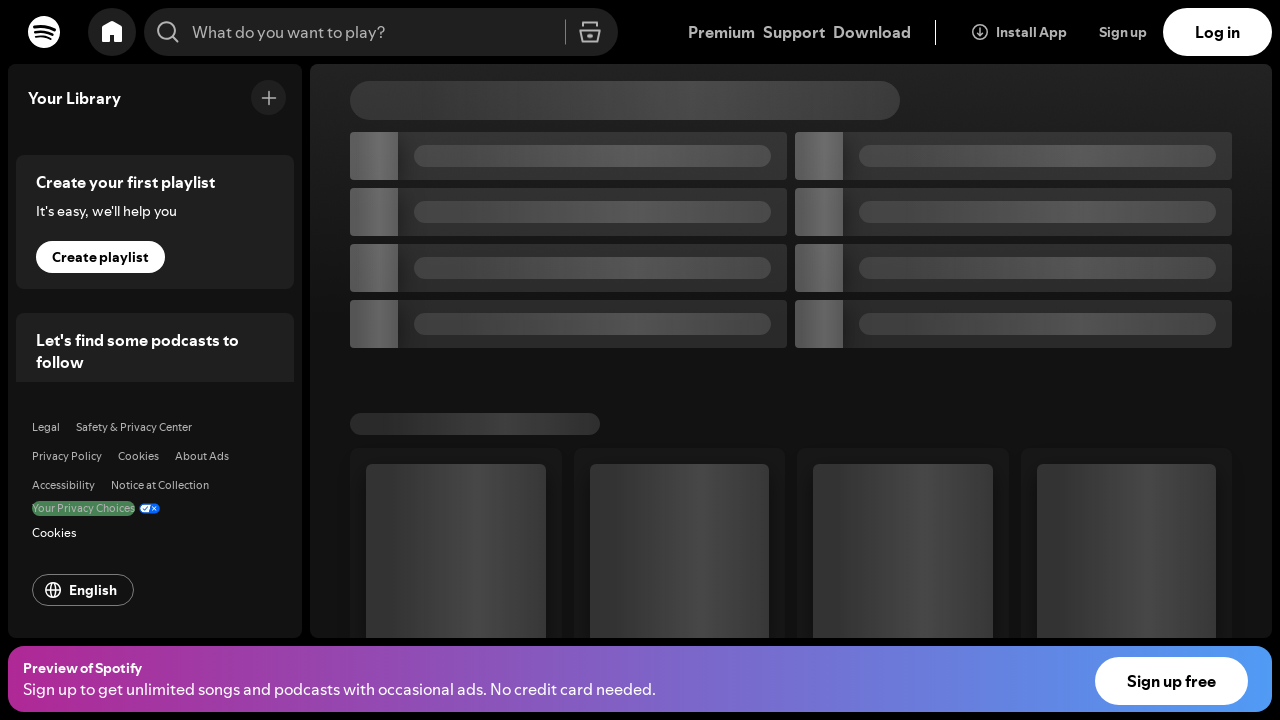

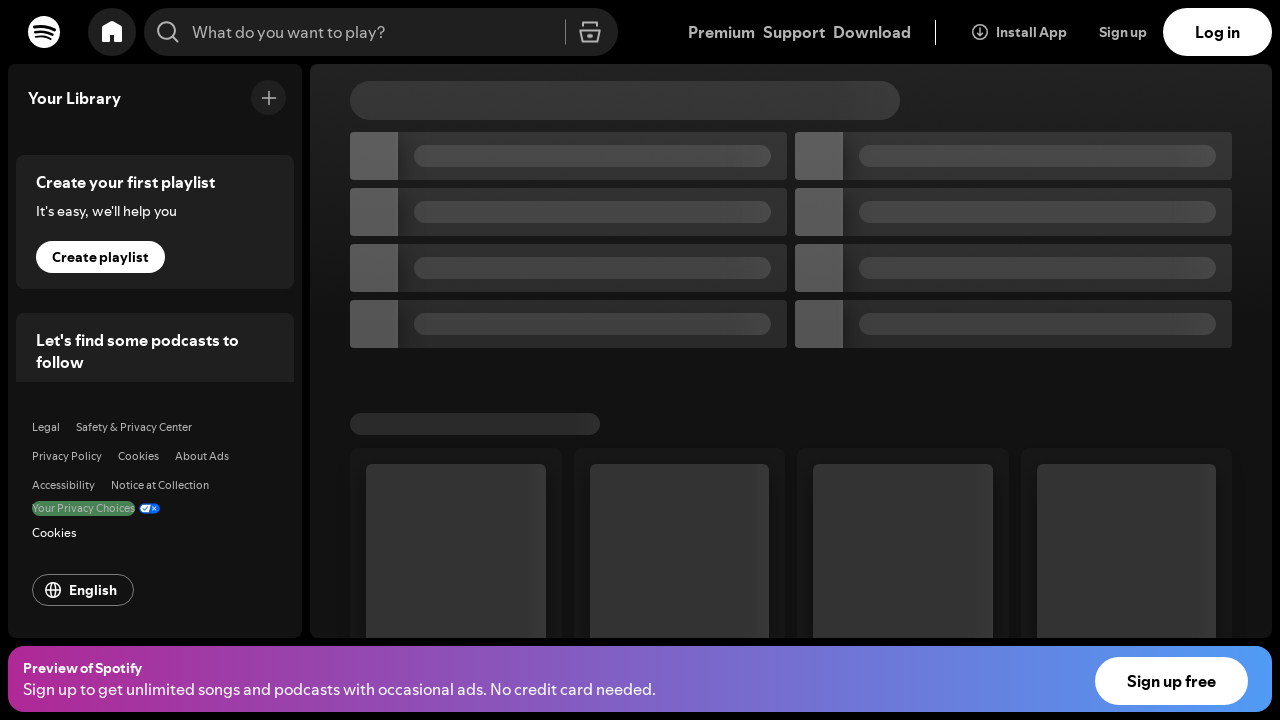